Tests adding a food/meal item to a fitness tracking app by clicking the add food button, entering a food name, and submitting the meal.

Starting URL: https://reactfitnessapp-gilt.vercel.app/

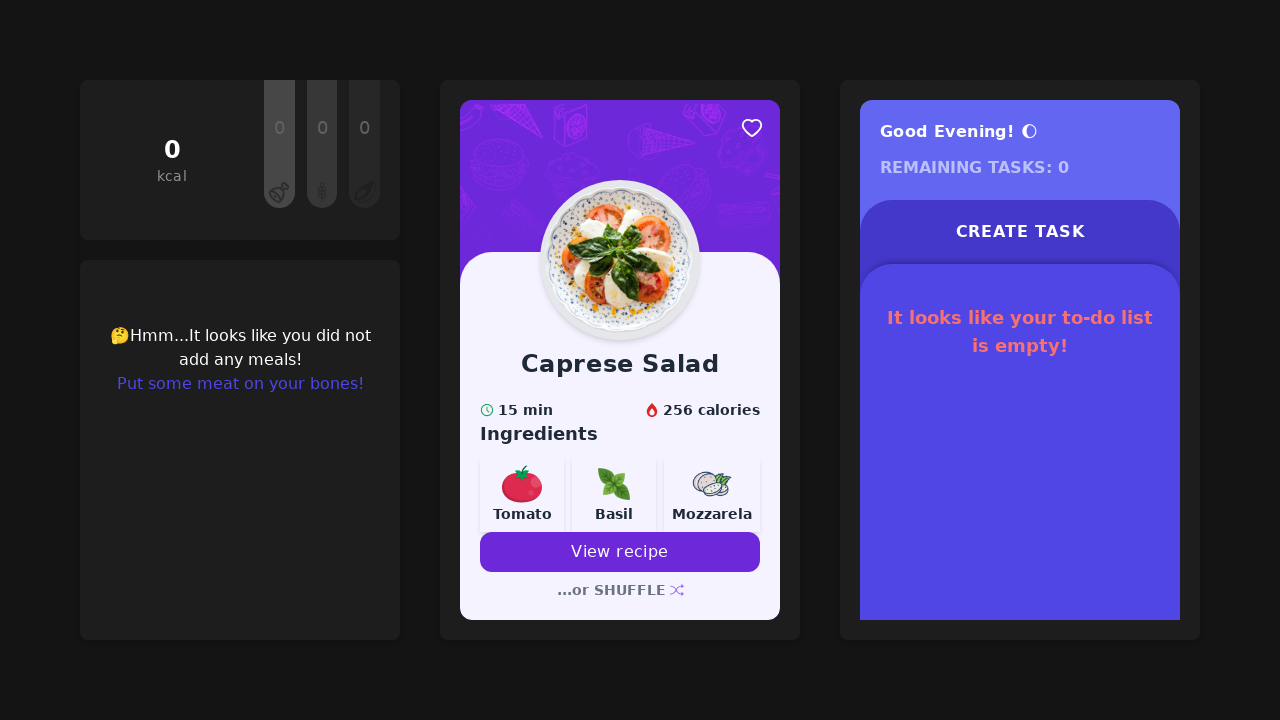

Clicked the 'Put some meat on your bones!' button to add food at (240, 384) on internal:role=button[name="Put some meat on your bones!"i]
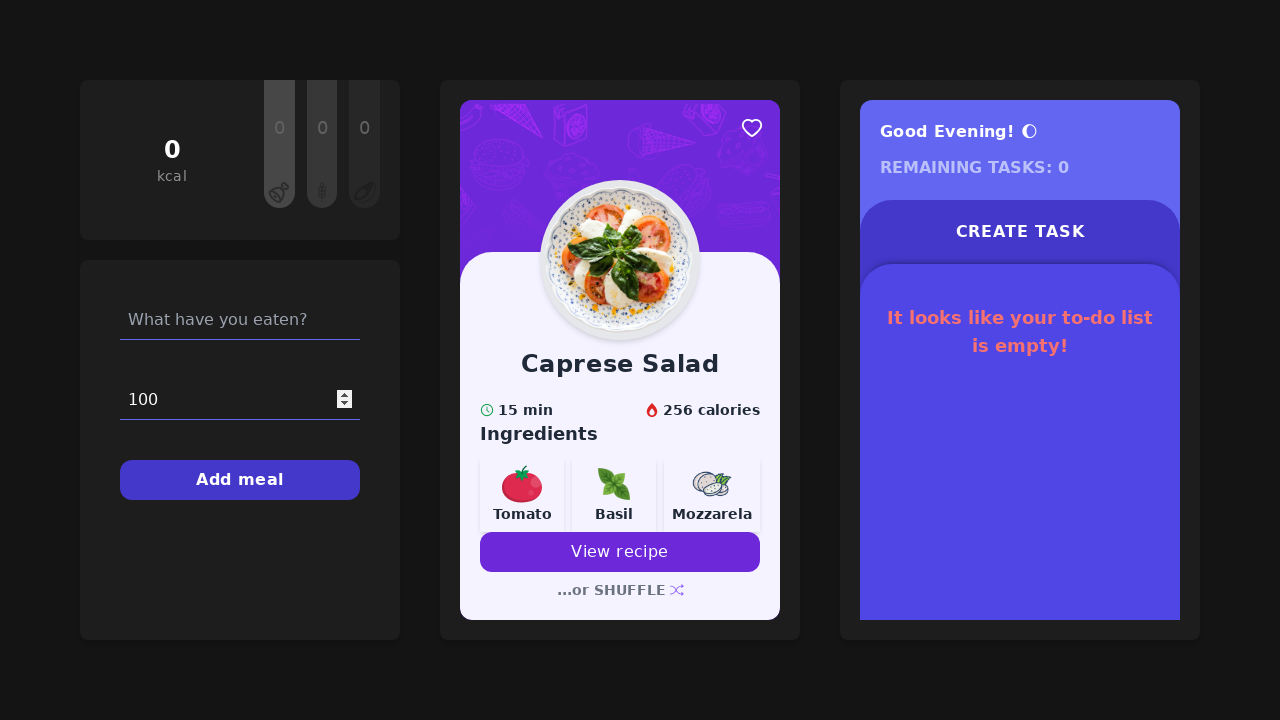

Filled food input field with 'Grilled Chicken Salad' on internal:attr=[placeholder="What have you eaten?"i]
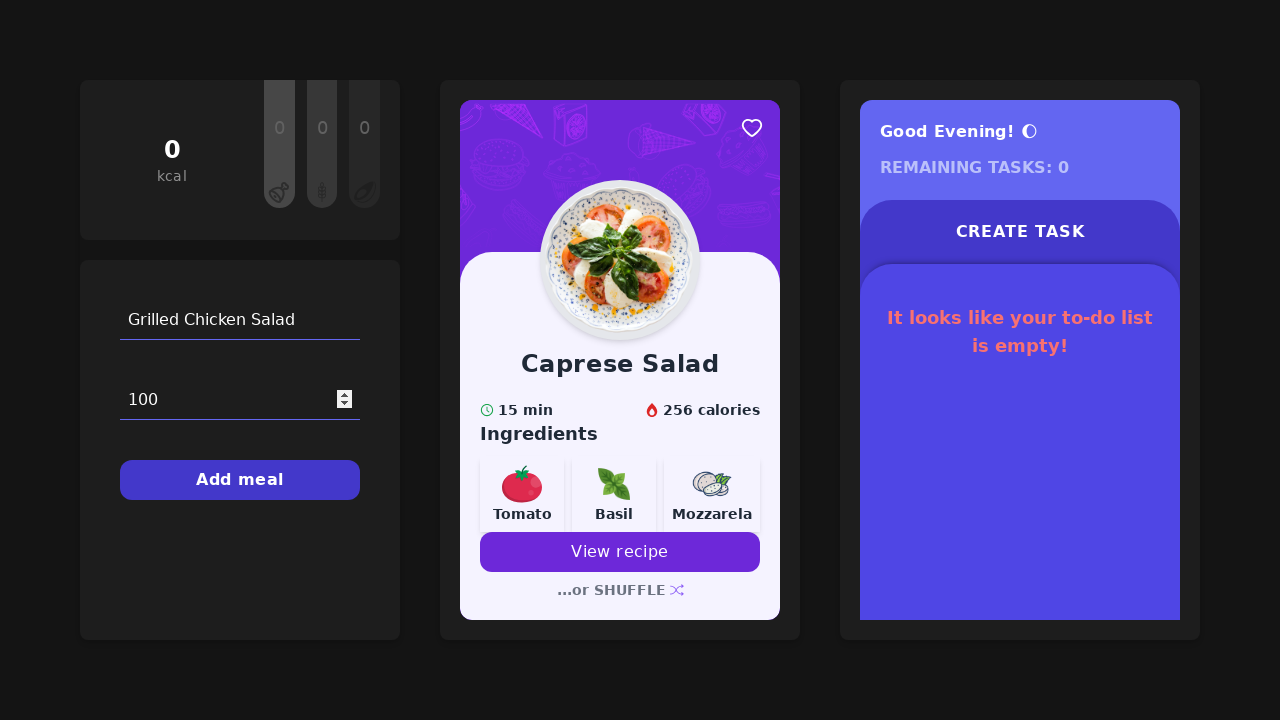

Clicked the 'Add meal' button to submit the food item at (240, 480) on internal:role=button[name="Add meal"i]
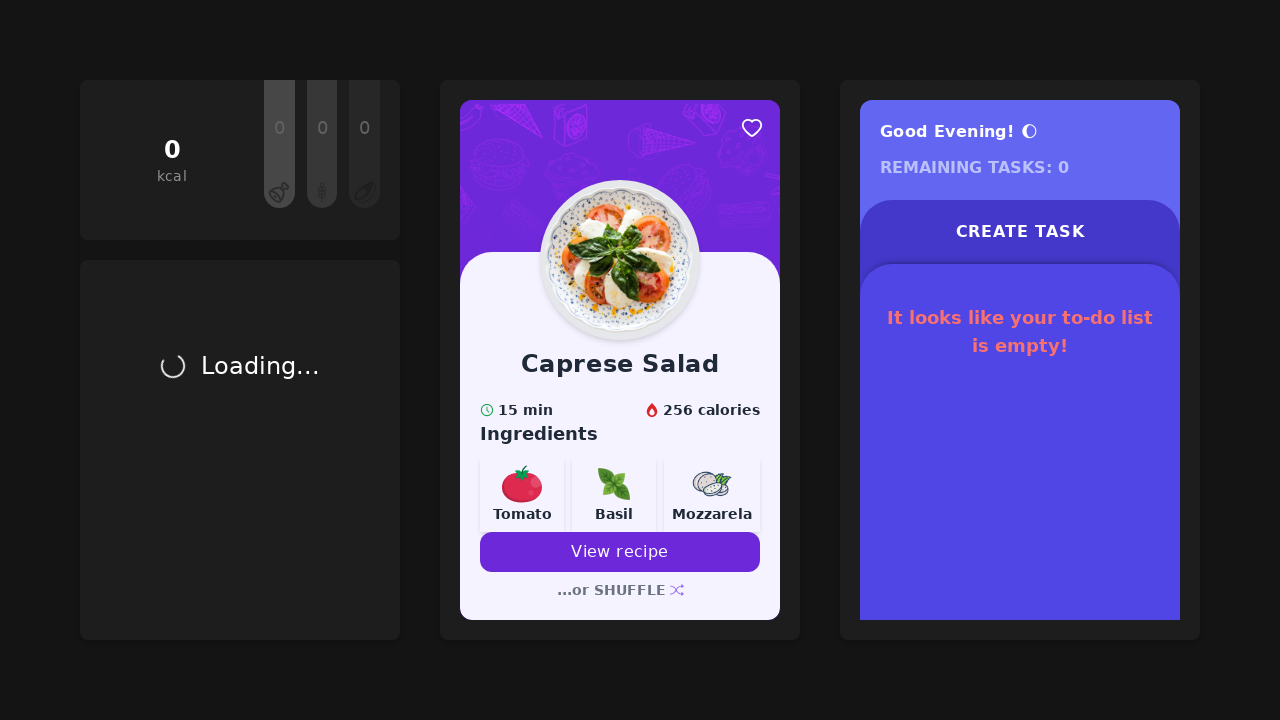

Food item 'Grilled Chicken Salad' appeared in the meal list
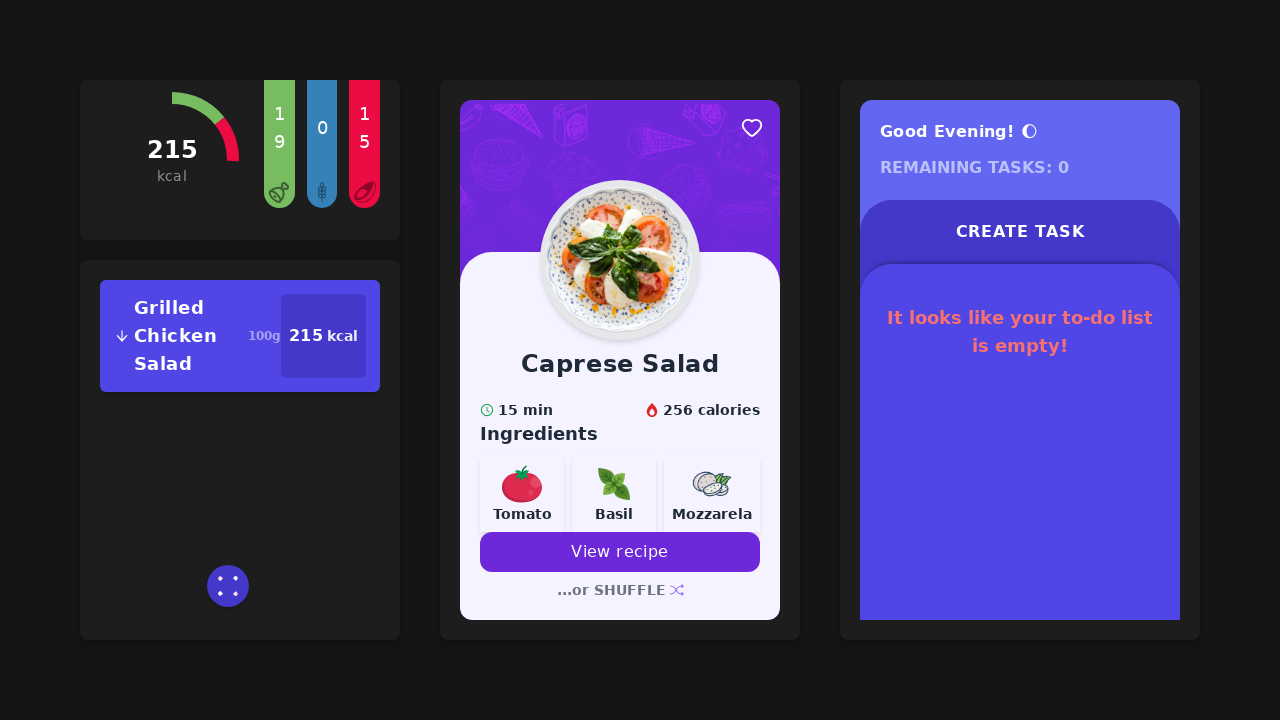

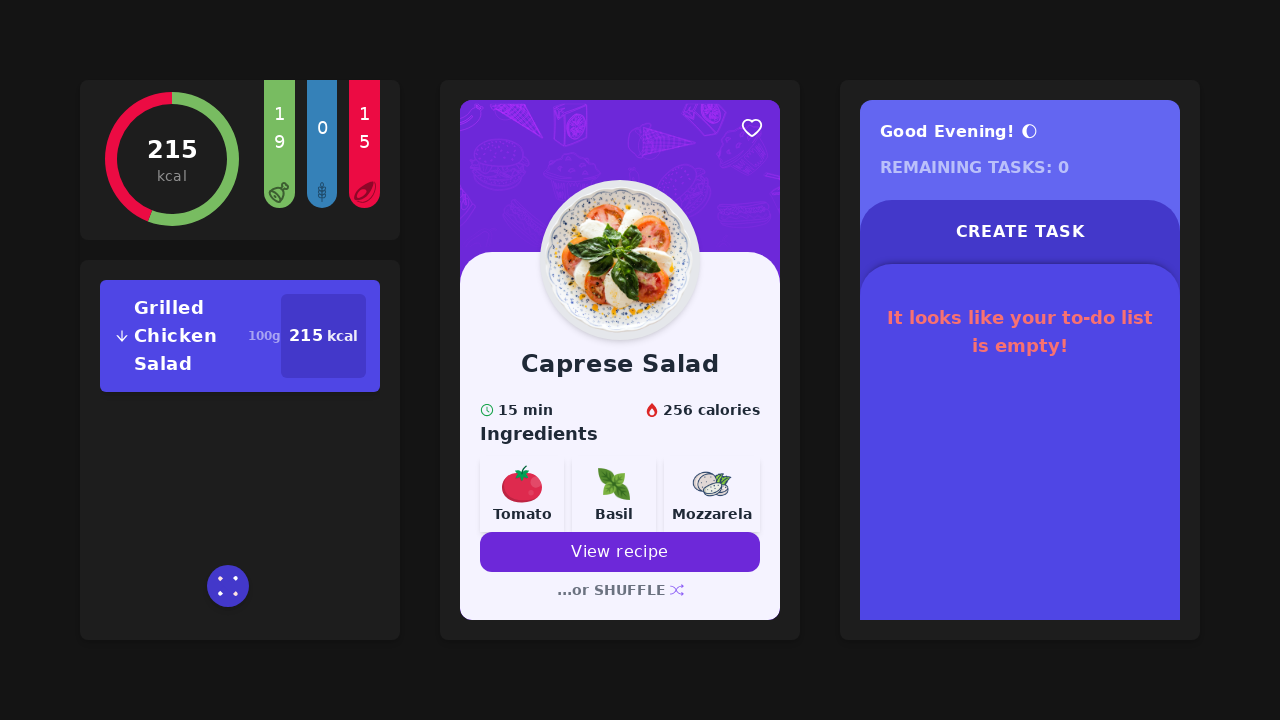